Tests dynamic controls by clicking Remove button to remove an element, verifying "It's gone!" message, then clicking Add button and verifying "It's back" message appears

Starting URL: https://the-internet.herokuapp.com/dynamic_controls

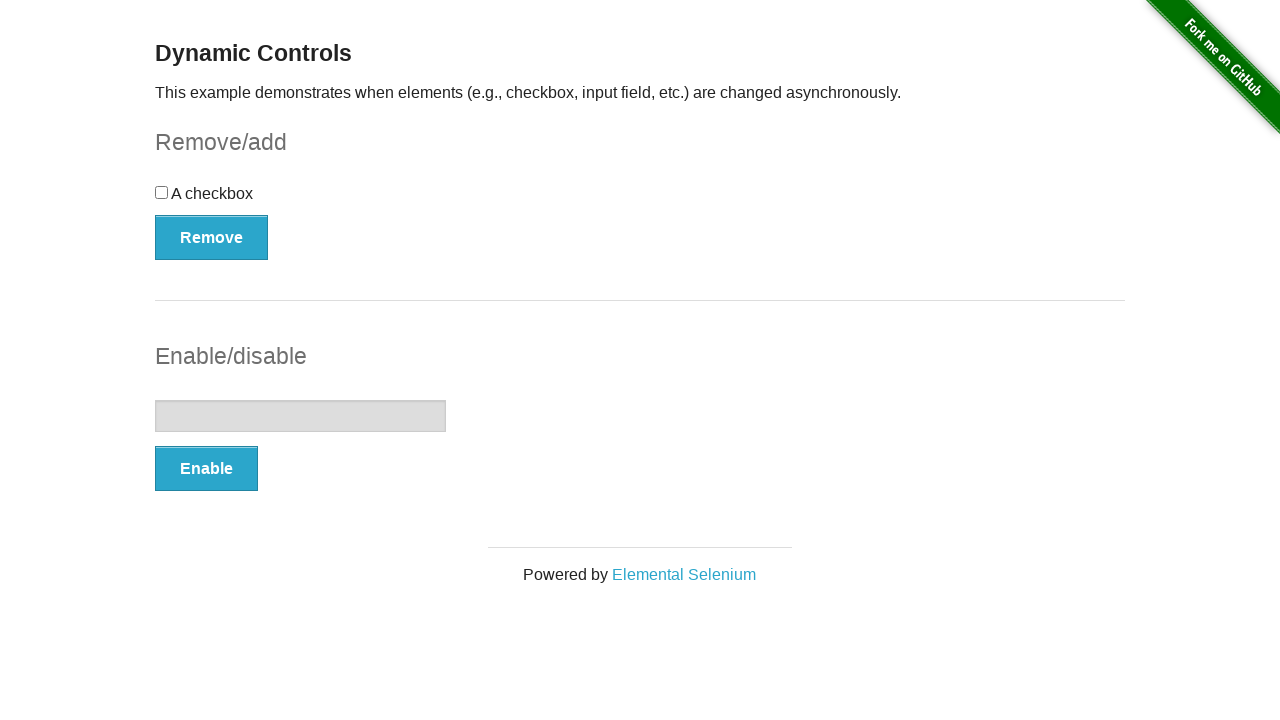

Clicked Remove button to remove the dynamic element at (212, 237) on xpath=//button[text()='Remove']
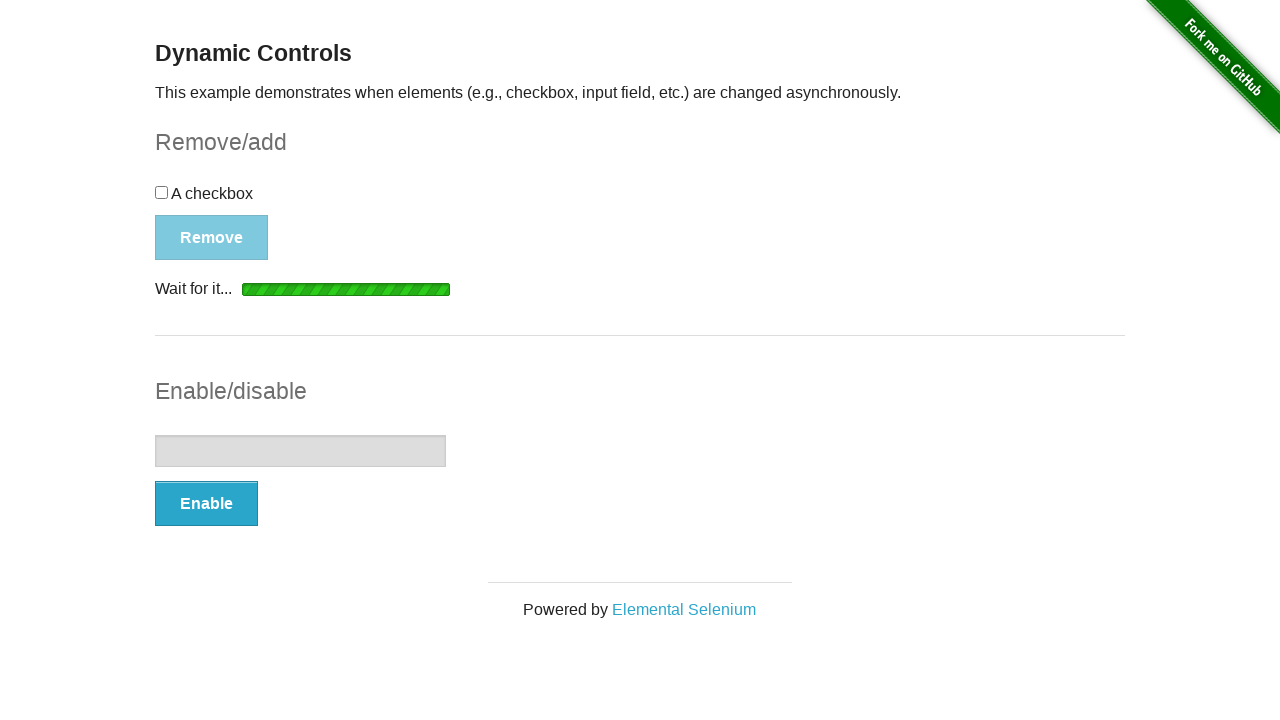

Verified 'It's gone!' message is displayed after removing element
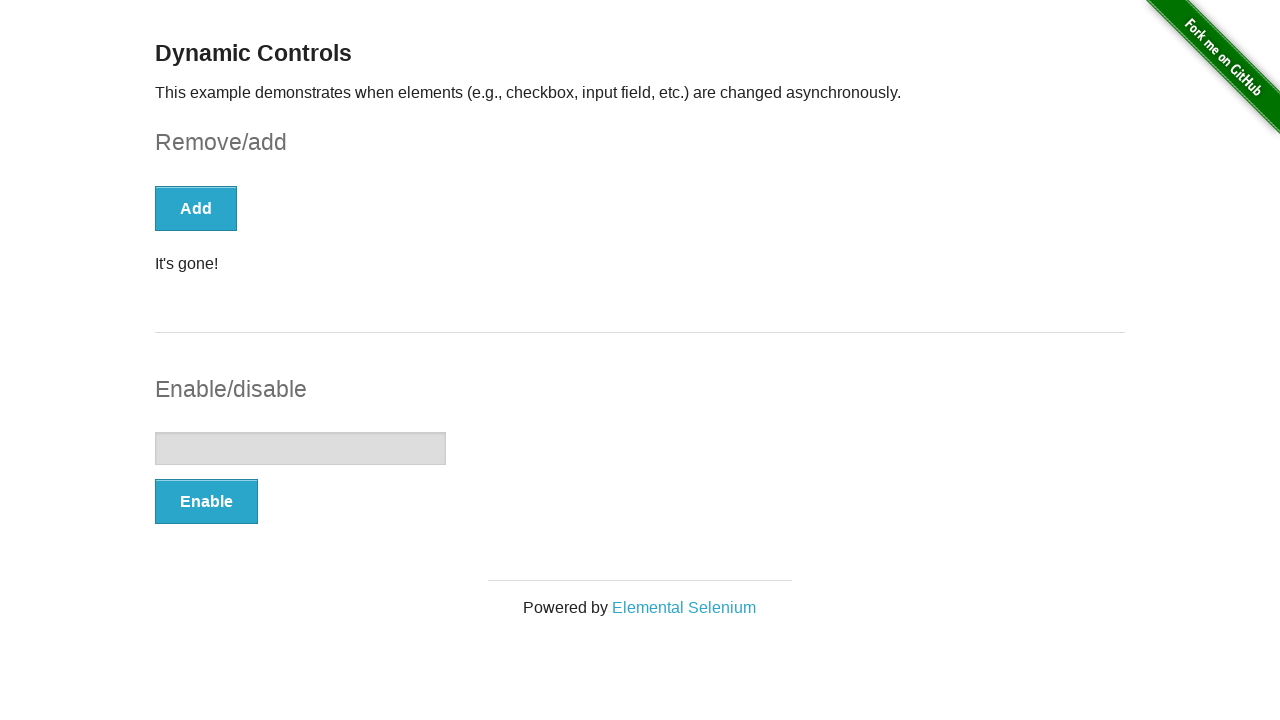

Clicked Add button to restore the dynamic element at (196, 208) on xpath=//button[text()='Add']
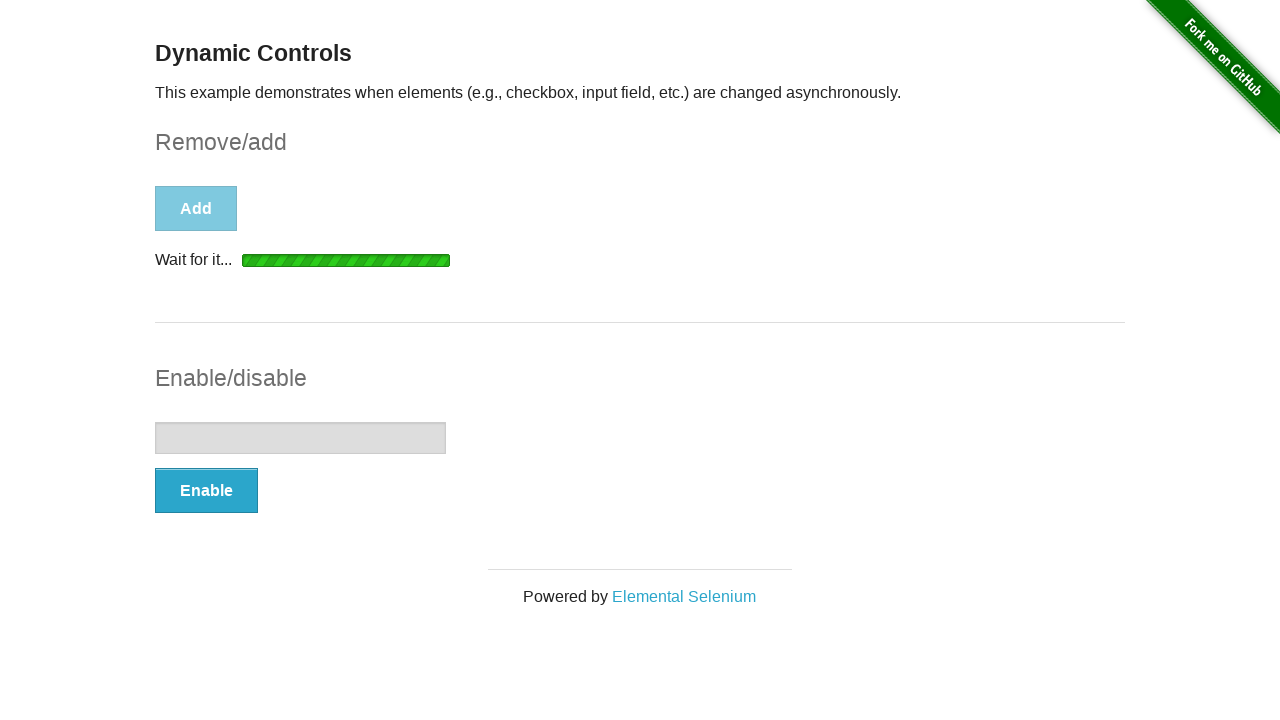

Verified 'It's back' message is displayed after adding element back
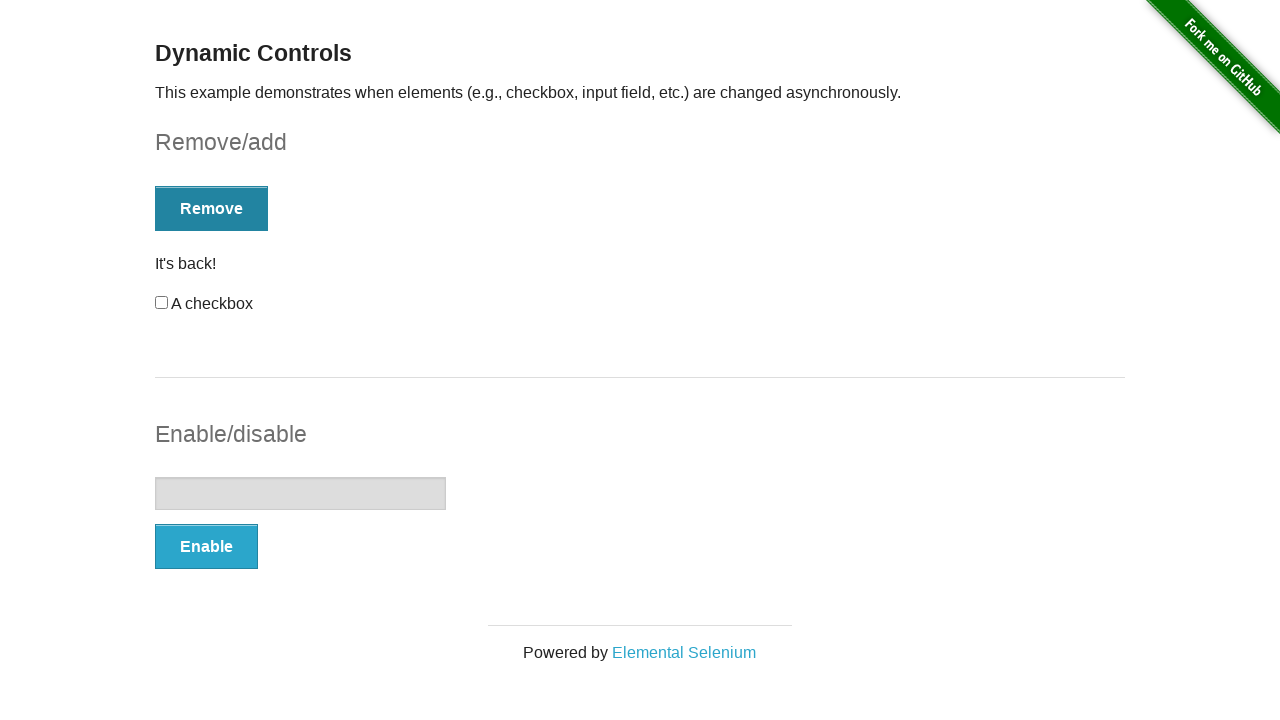

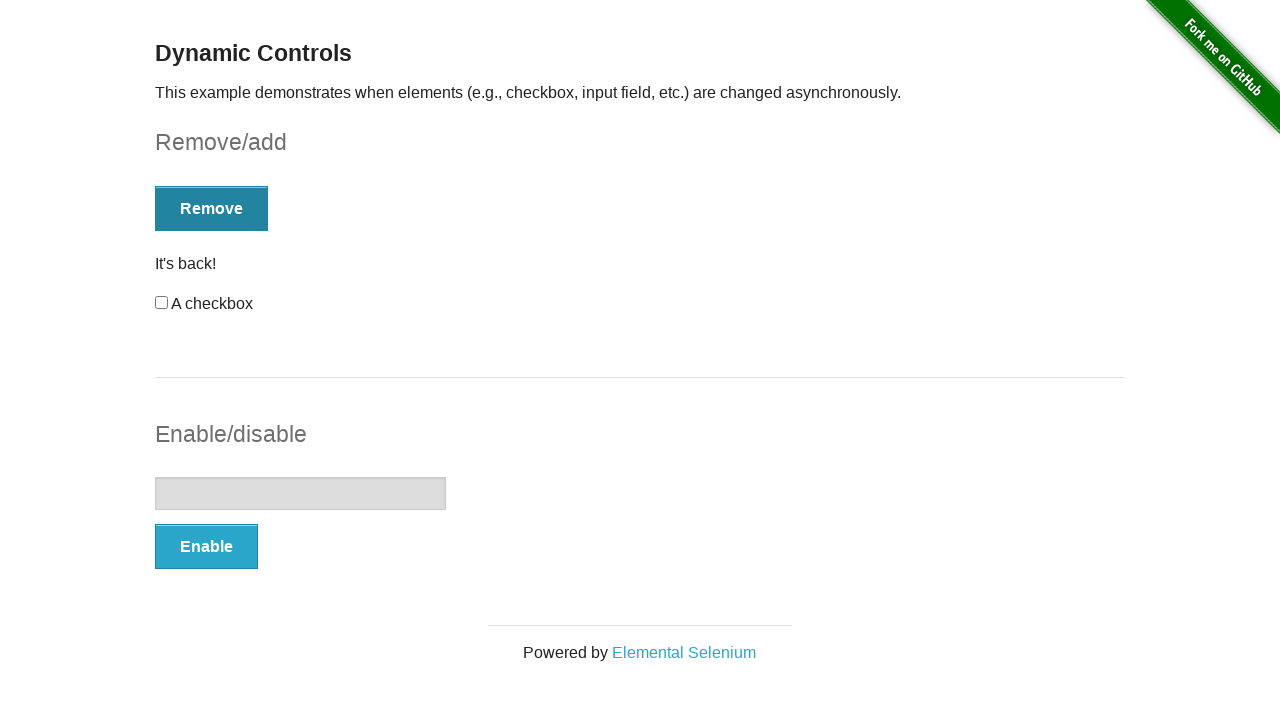